Tests AJAX functionality by clicking a button that triggers an asynchronous request and waiting for the dynamic content to appear.

Starting URL: http://www.uitestingplayground.com/ajax

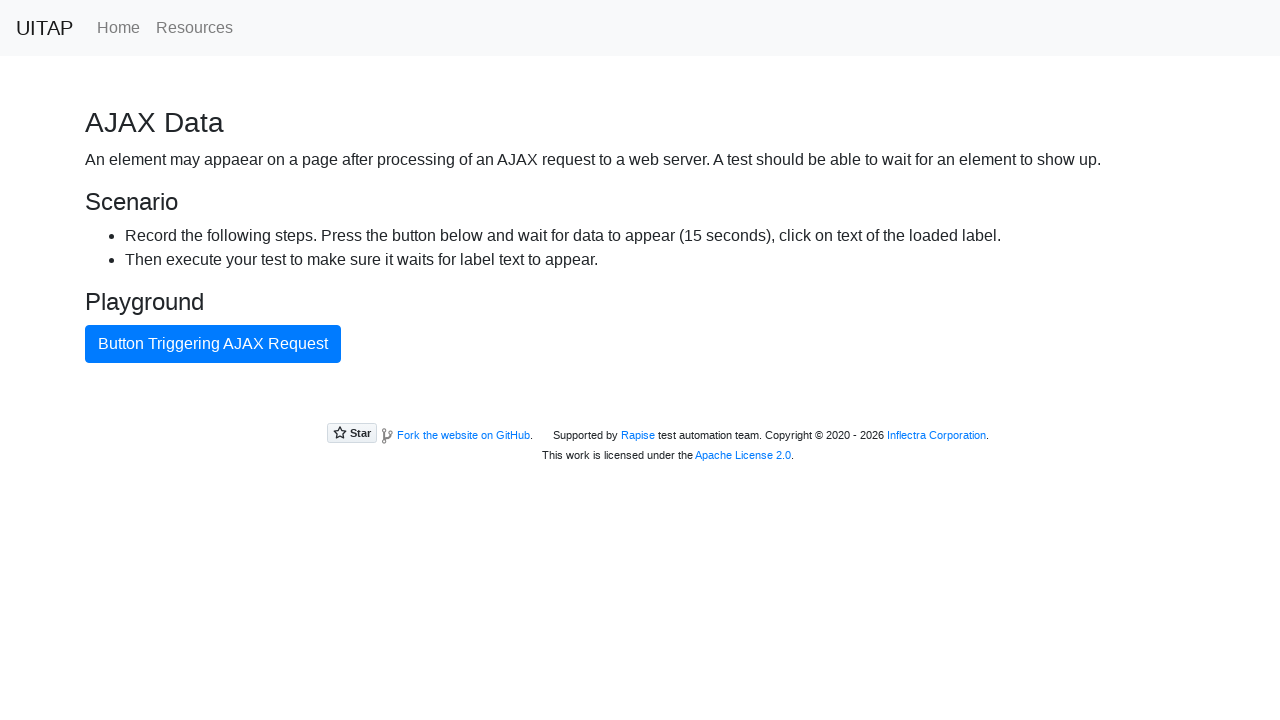

Clicked AJAX button to trigger asynchronous request at (213, 344) on #ajaxButton
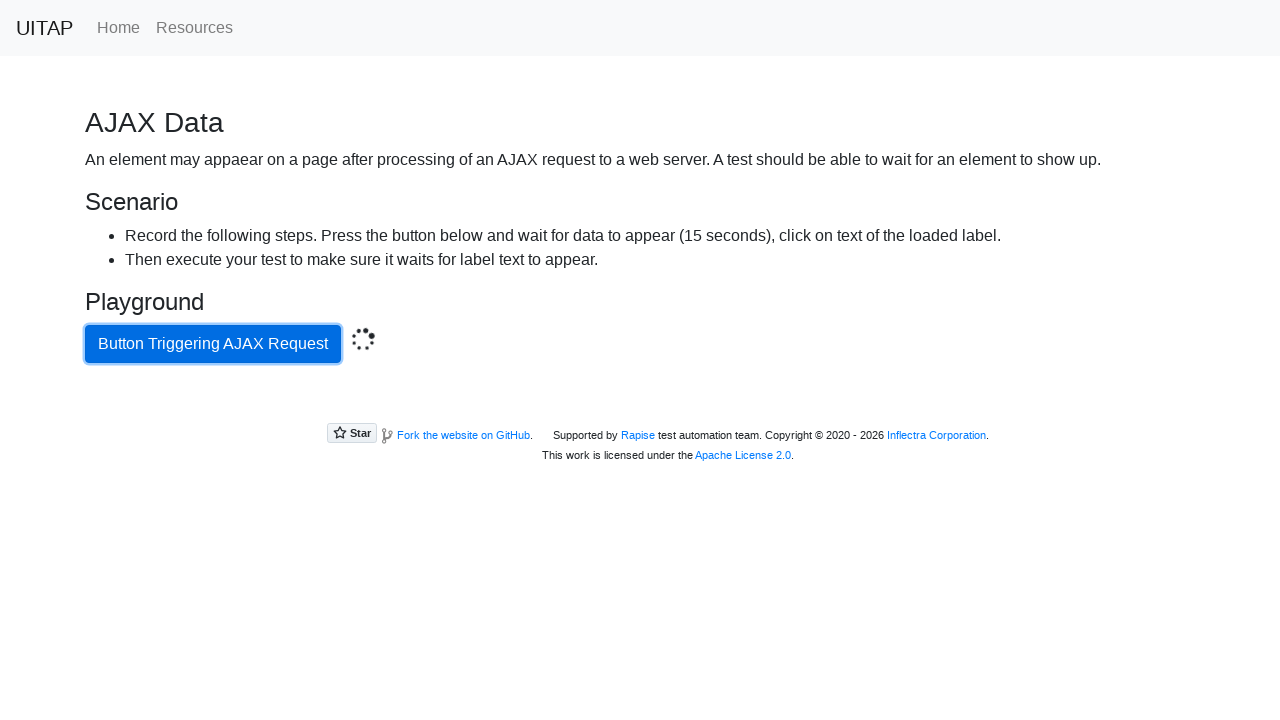

Dynamic content loaded - success message appeared
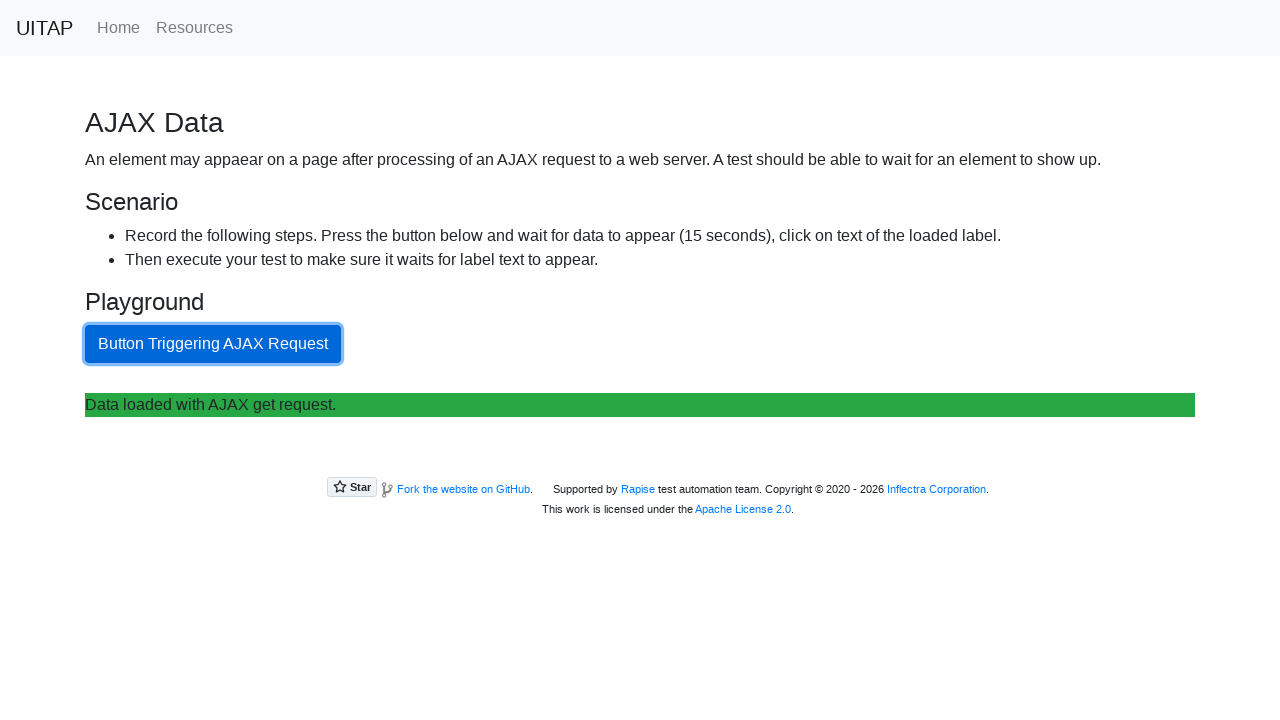

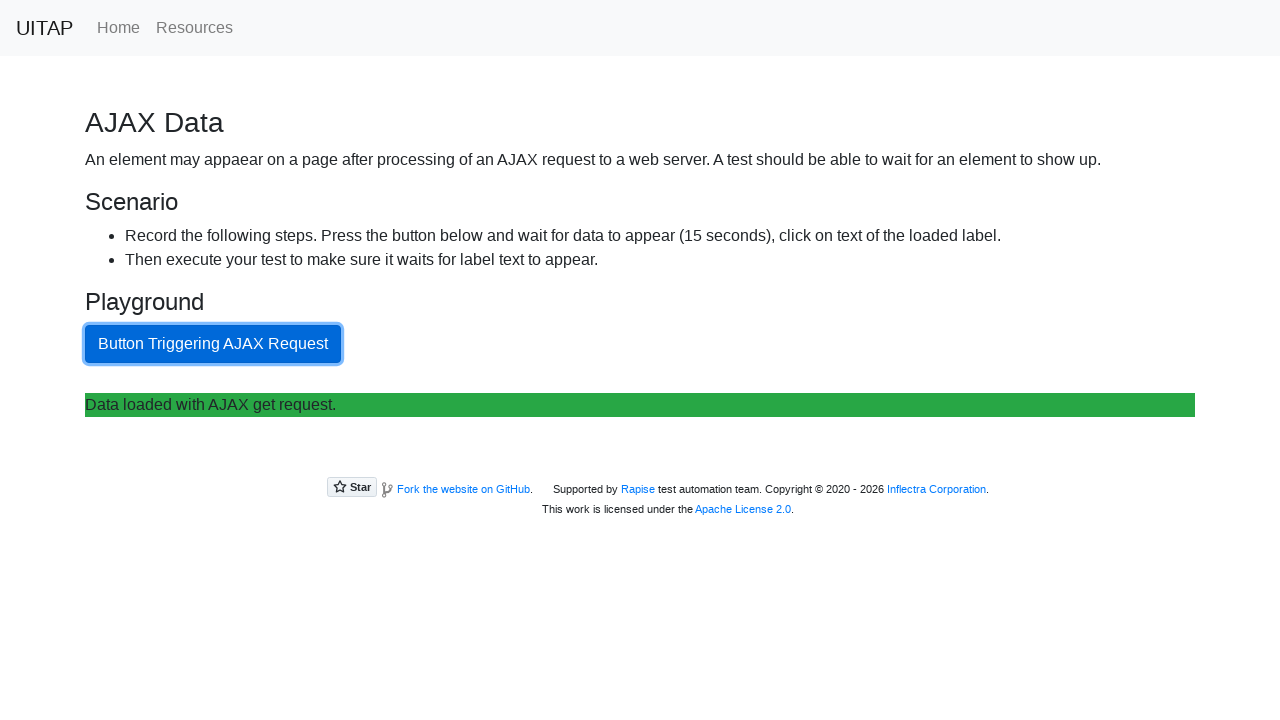